Navigates to the text-box page and locates a parent element using XPath parent axis selector

Starting URL: https://demoqa.com/text-box

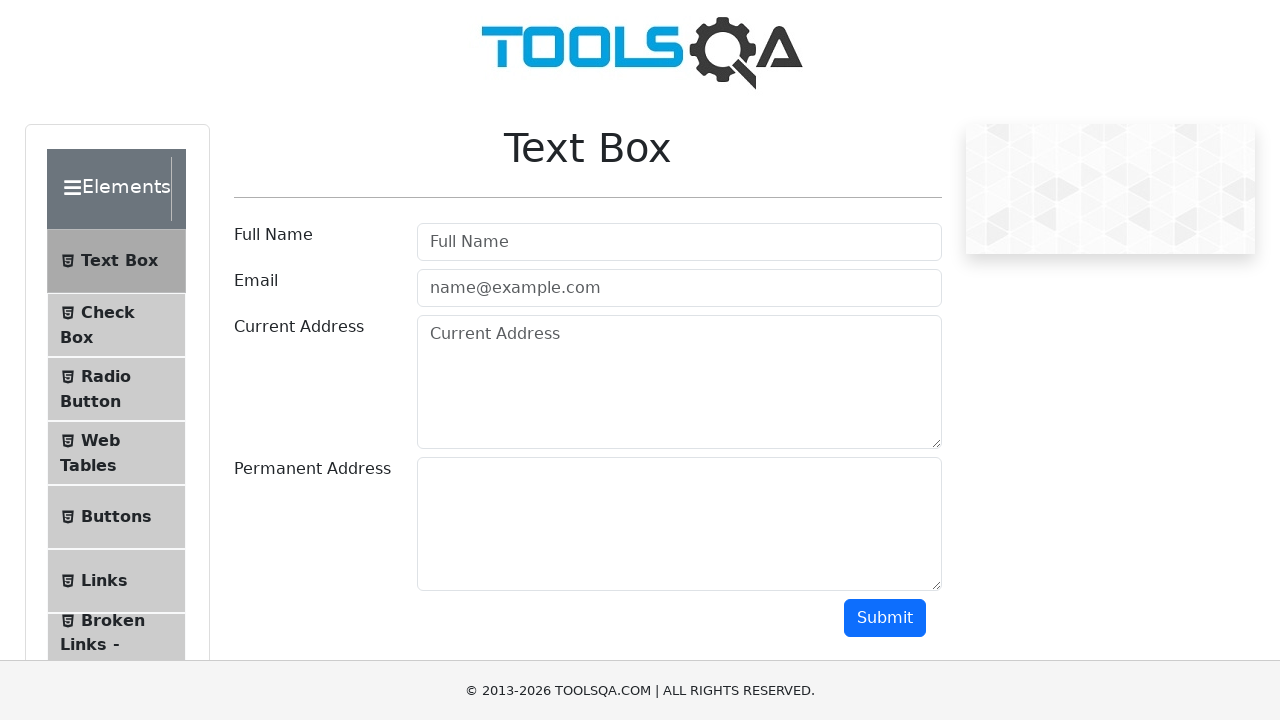

Navigated to the text-box page at https://demoqa.com/text-box
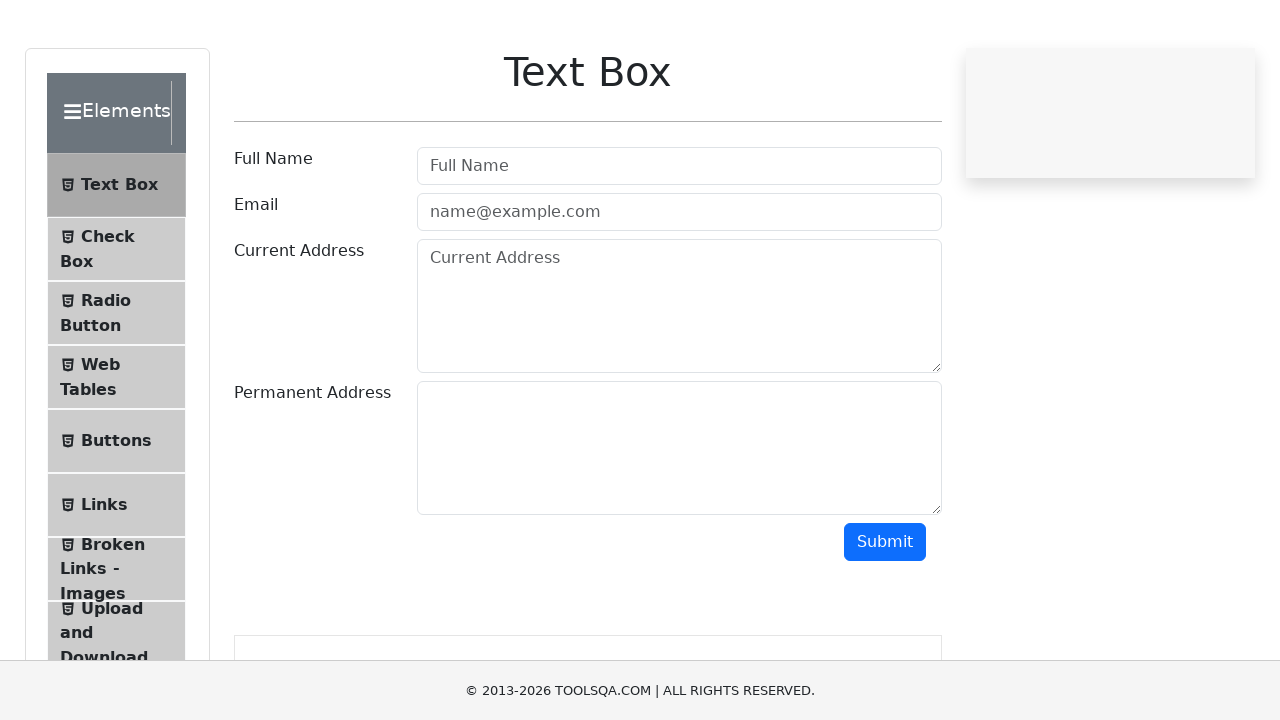

Located parent element of userName label using XPath parent axis selector
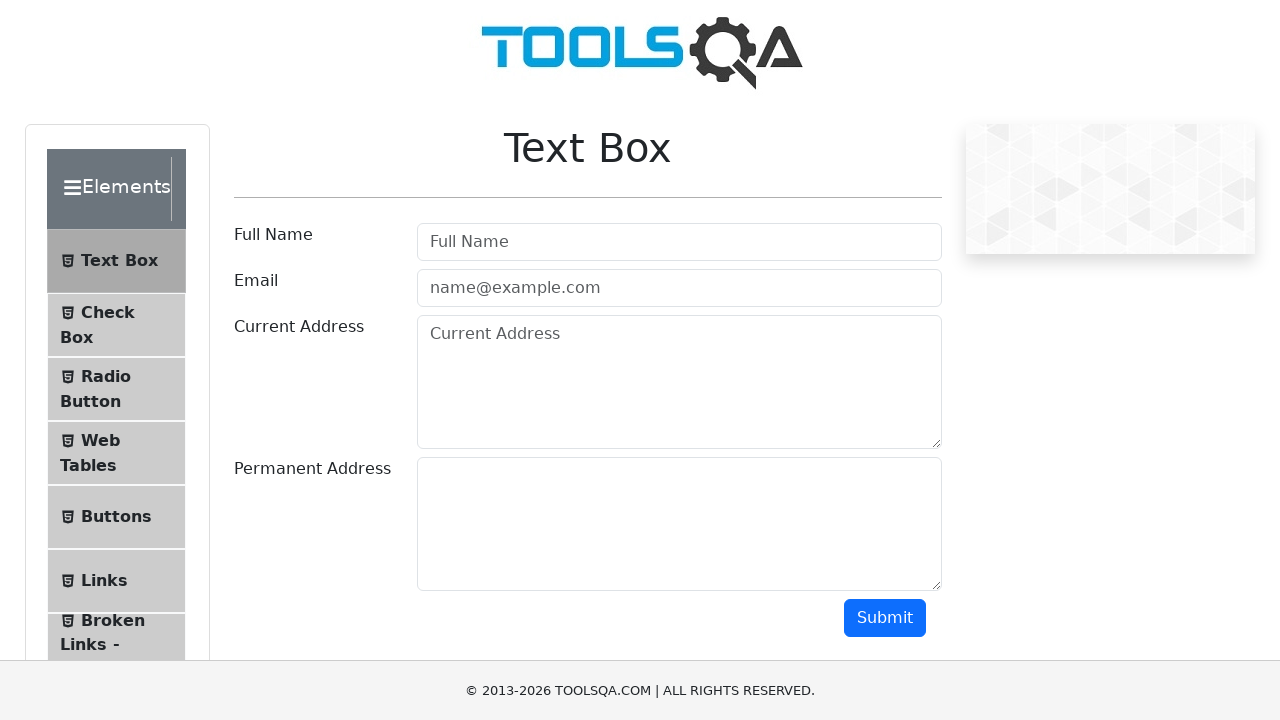

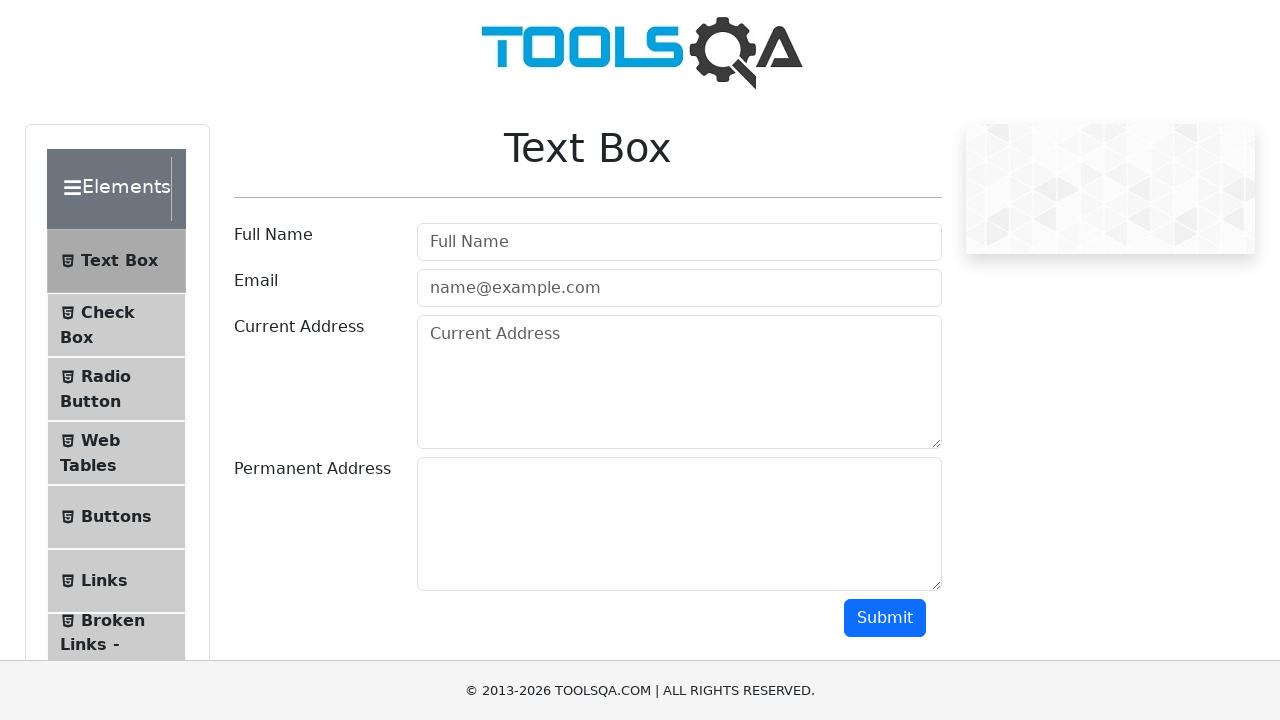